Tests window handling by clicking a link that opens a new window/tab and switching between windows

Starting URL: http://seleniumpractise.blogspot.com/2017/

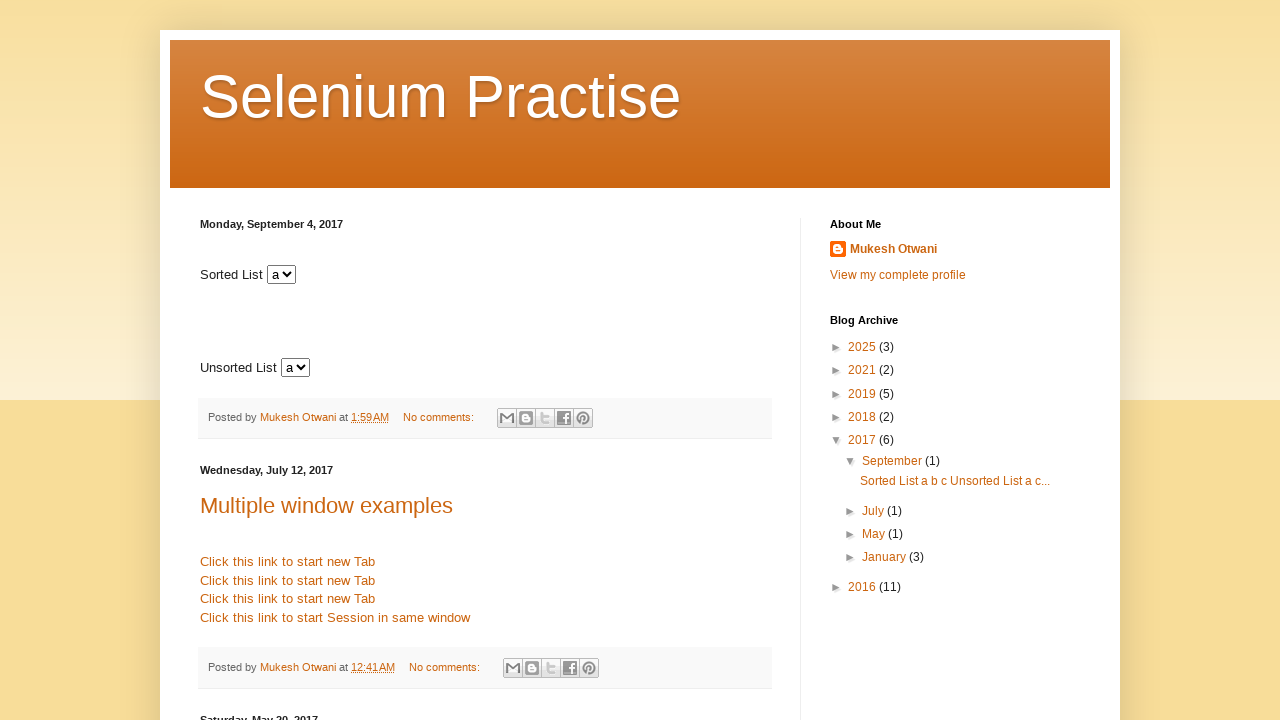

Clicked first link in post body to open new window/tab at (288, 562) on xpath=//div[@id='post-body-6170641642826198246']//a[1]
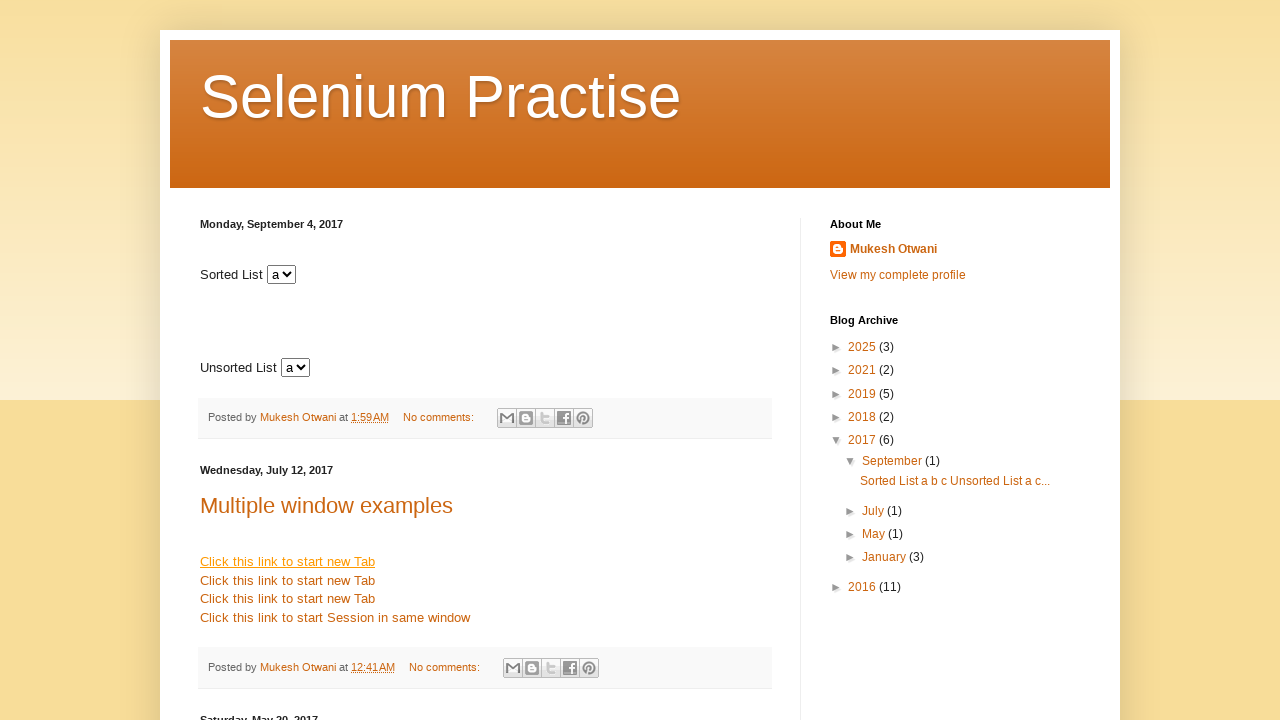

Waited 2000ms for new page to open
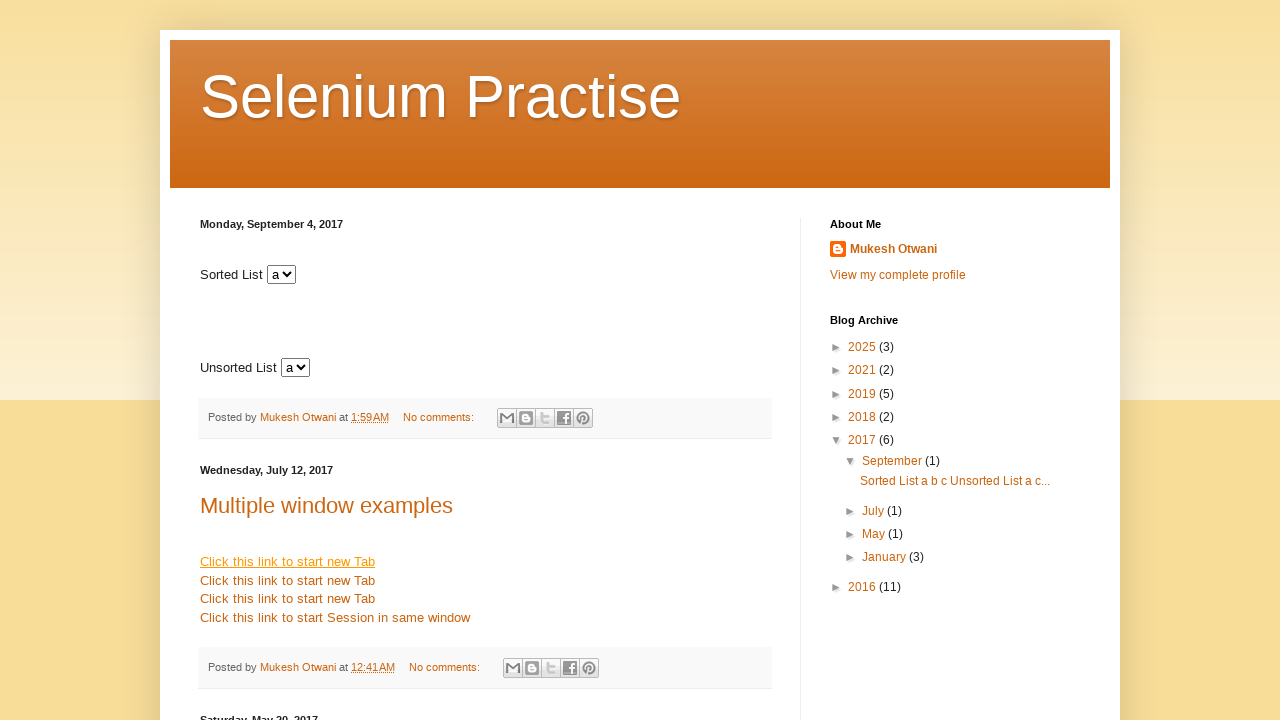

Retrieved all open pages/tabs from context
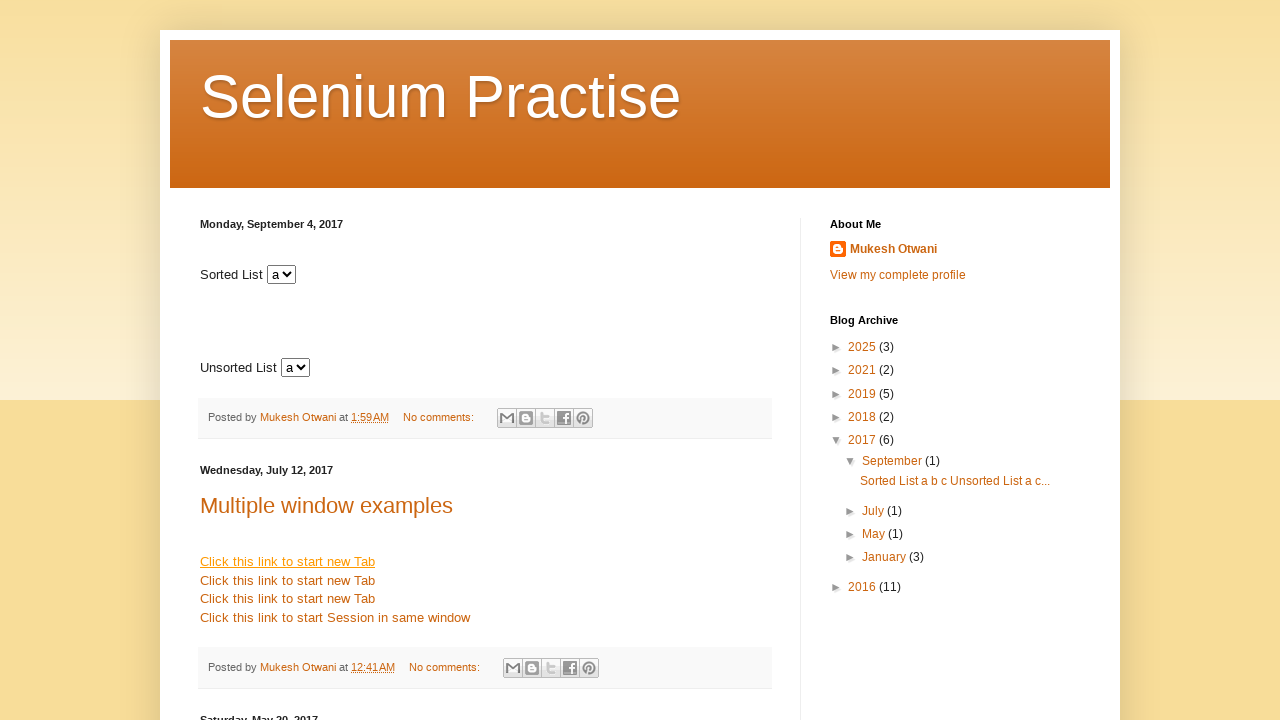

Identified newly opened tab as second page in context
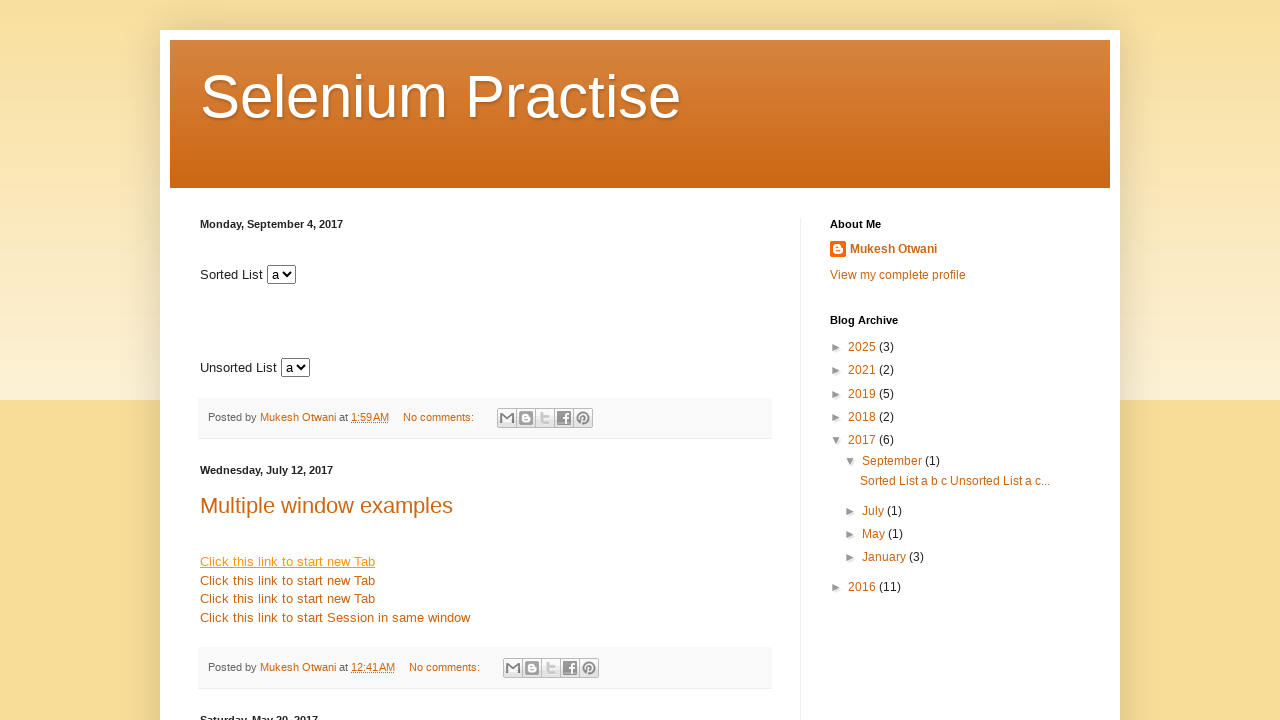

Brought new tab to front and switched focus to it
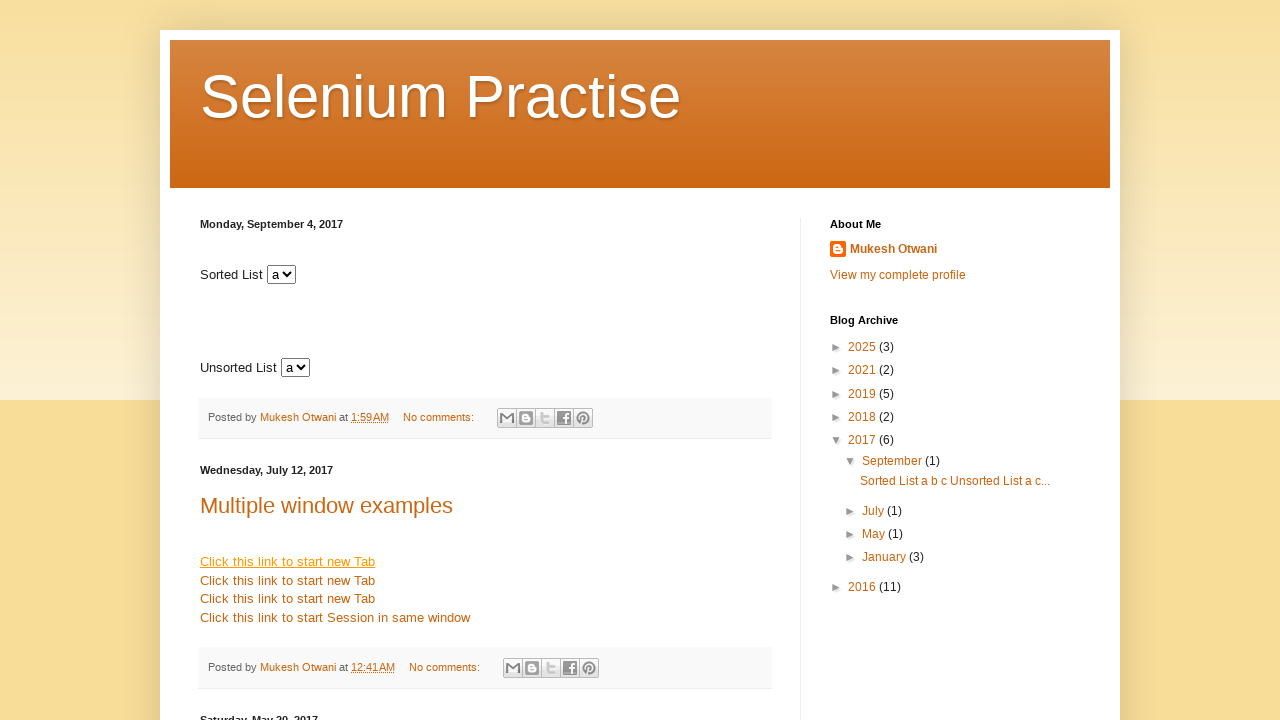

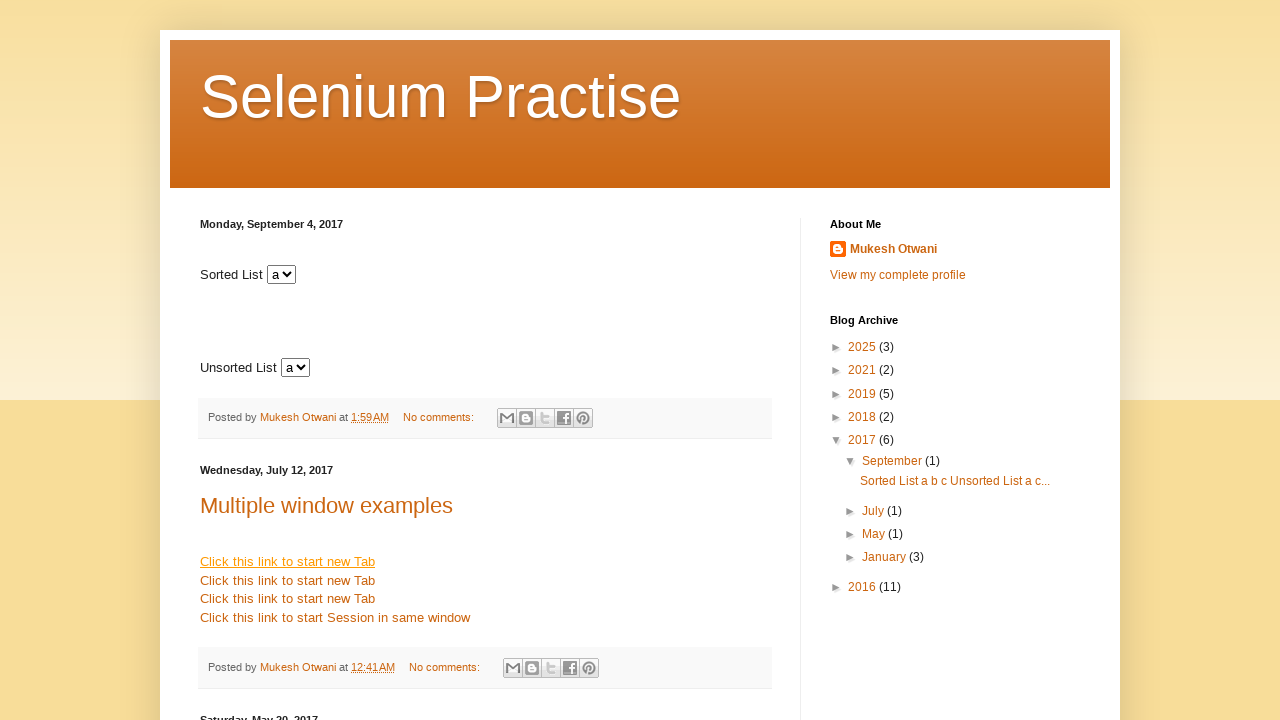